Tests un-marking items as complete by unchecking their checkboxes

Starting URL: https://demo.playwright.dev/todomvc

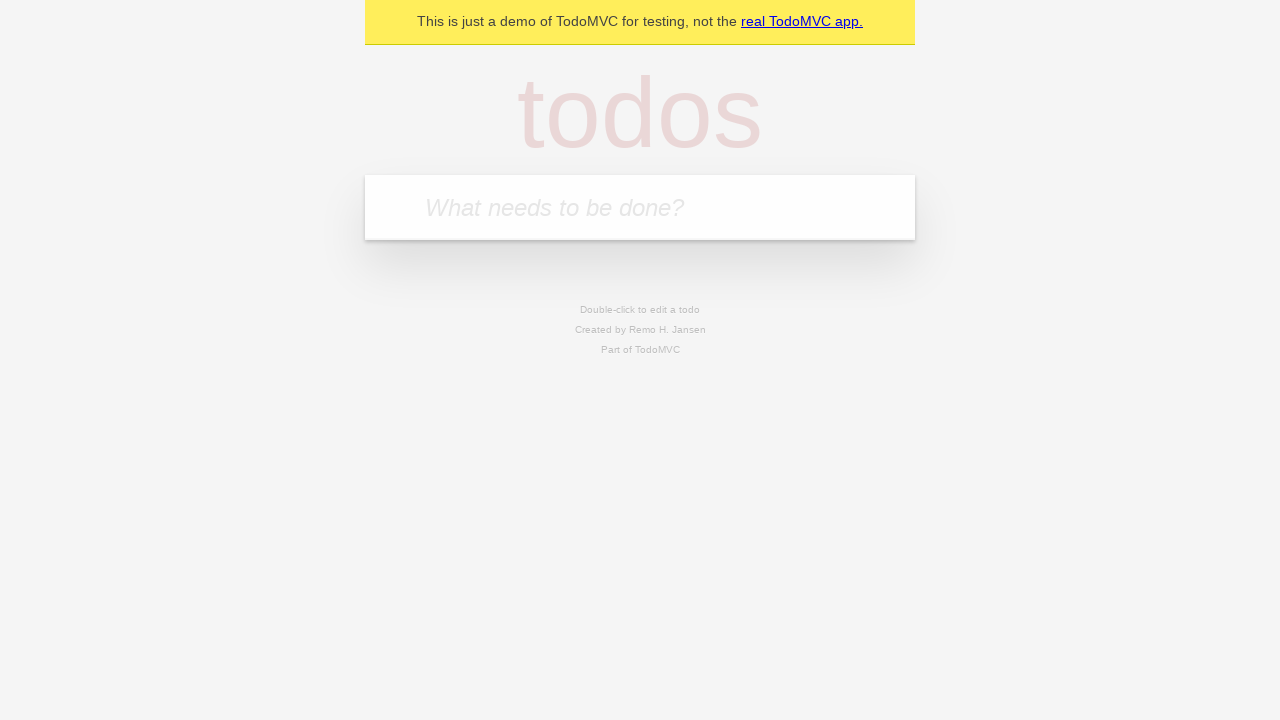

Filled input field with 'buy some cheese' on internal:attr=[placeholder="What needs to be done?"i]
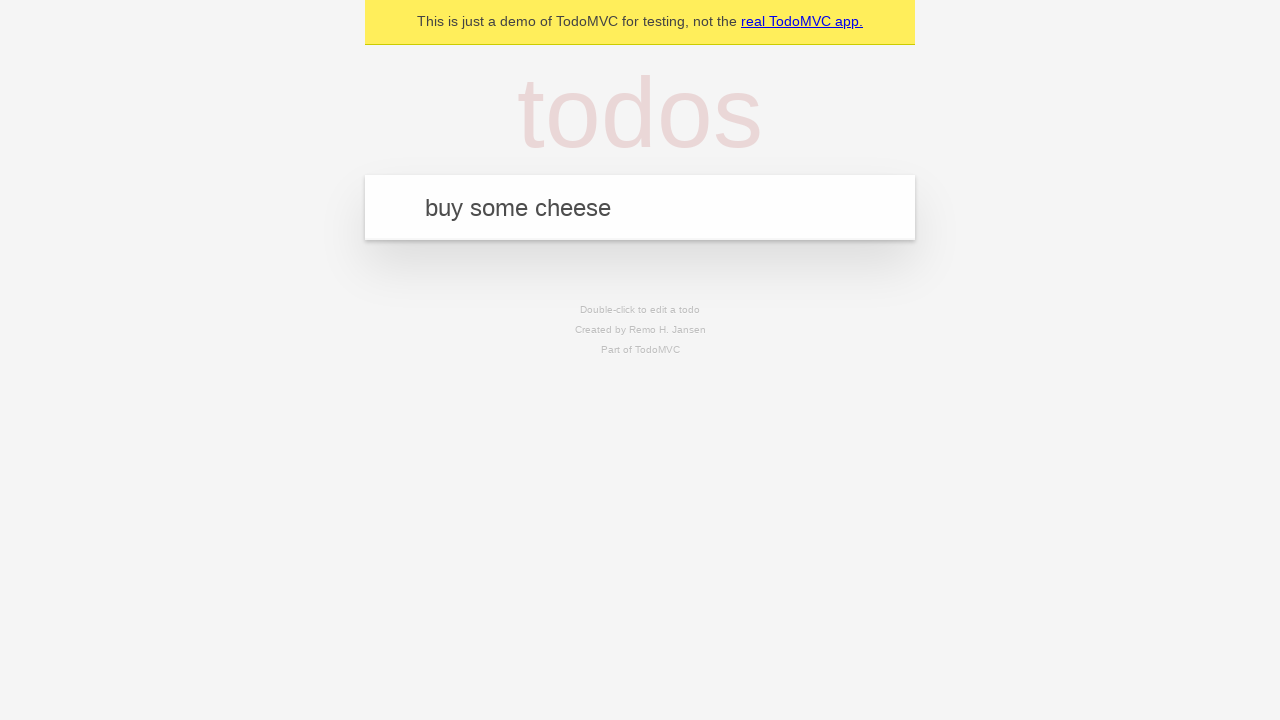

Pressed Enter to create first todo item on internal:attr=[placeholder="What needs to be done?"i]
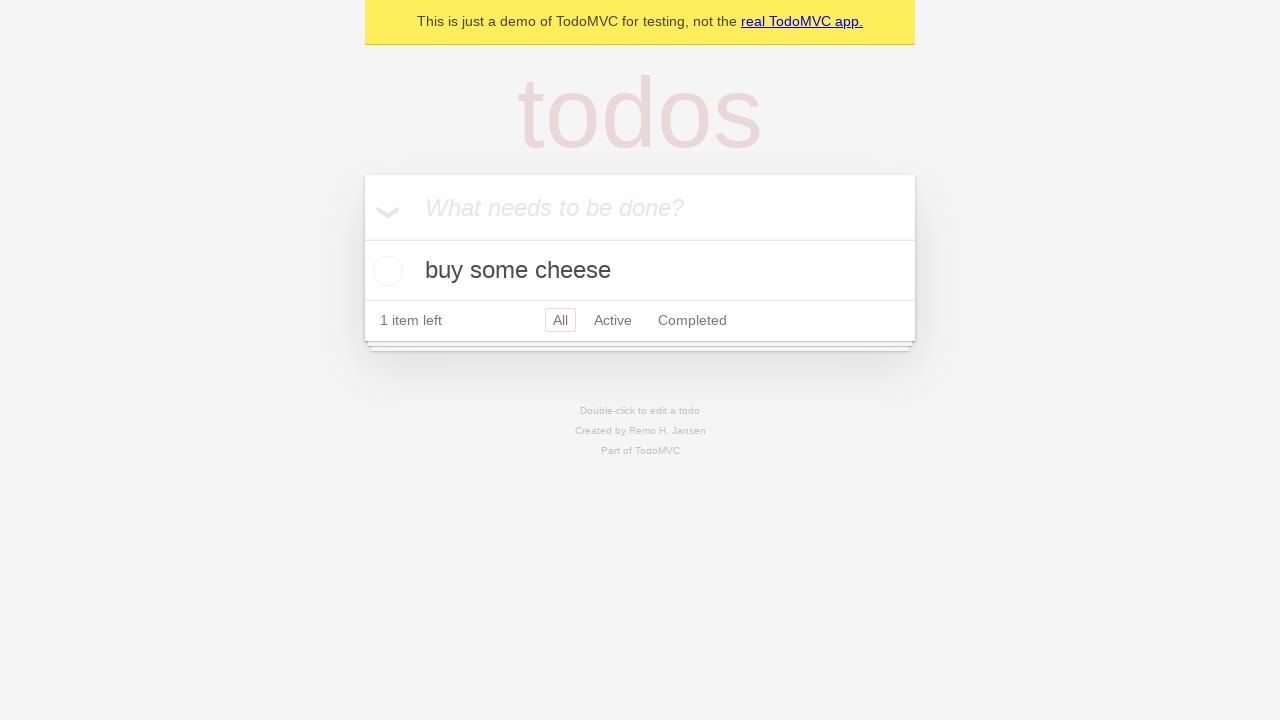

Filled input field with 'feed the cat' on internal:attr=[placeholder="What needs to be done?"i]
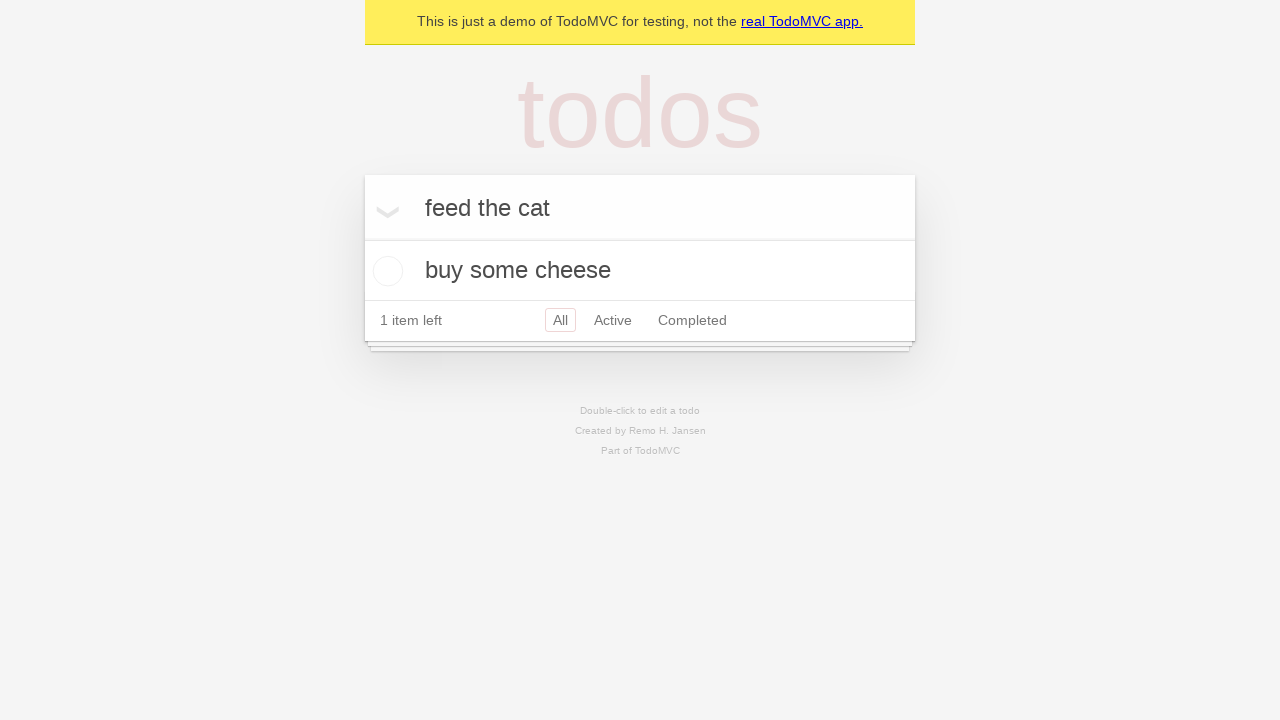

Pressed Enter to create second todo item on internal:attr=[placeholder="What needs to be done?"i]
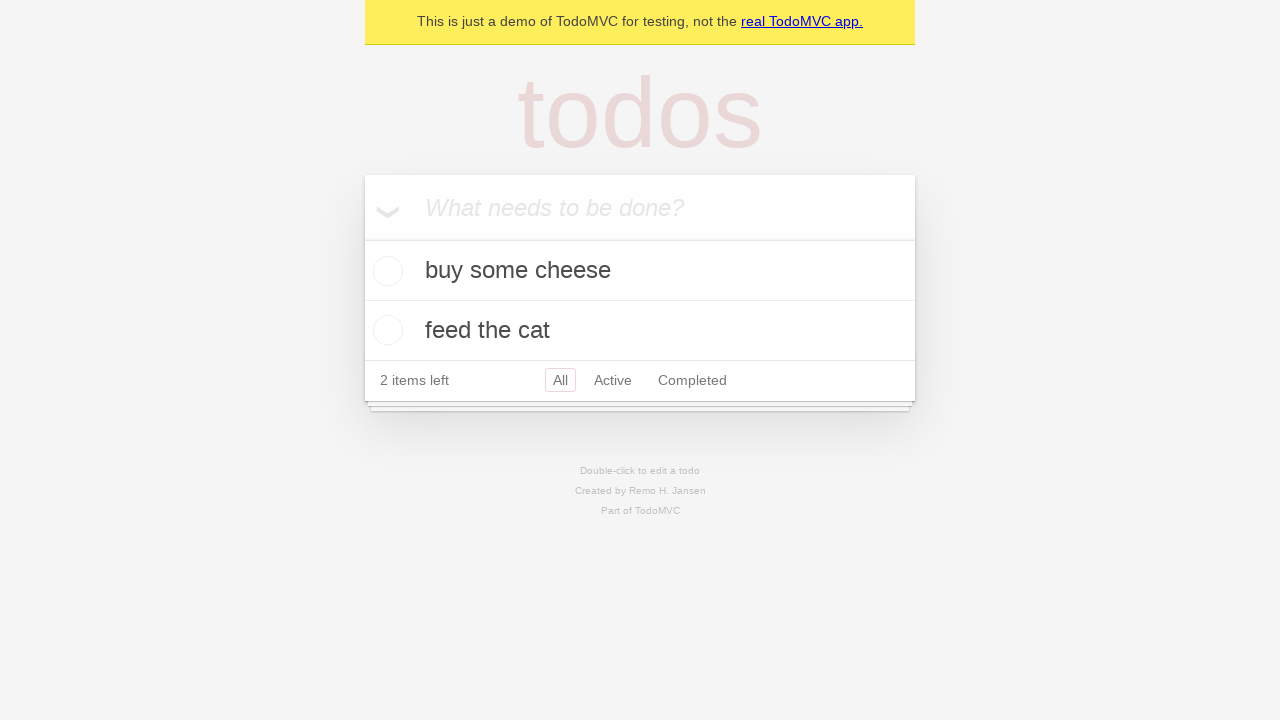

Waited for second todo item to be added
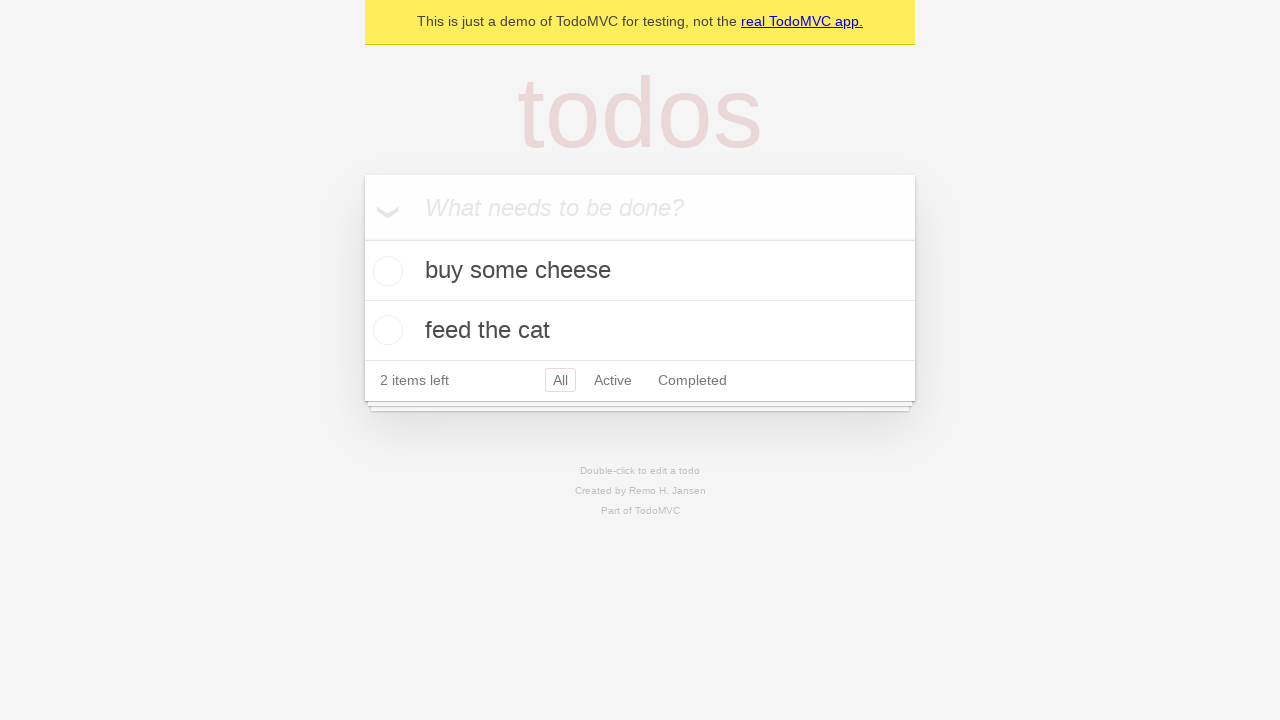

Checked the first todo item checkbox at (385, 271) on internal:testid=[data-testid="todo-item"s] >> nth=0 >> internal:role=checkbox
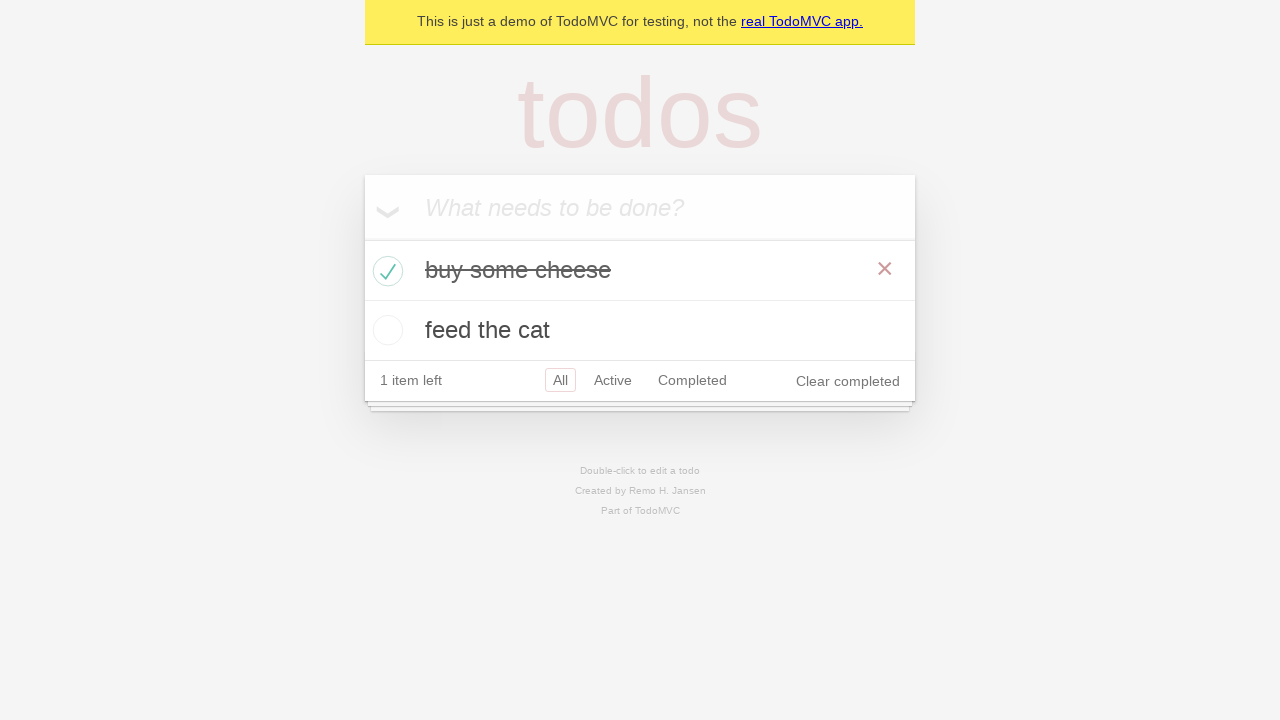

Unchecked the first todo item checkbox to mark it as incomplete at (385, 271) on internal:testid=[data-testid="todo-item"s] >> nth=0 >> internal:role=checkbox
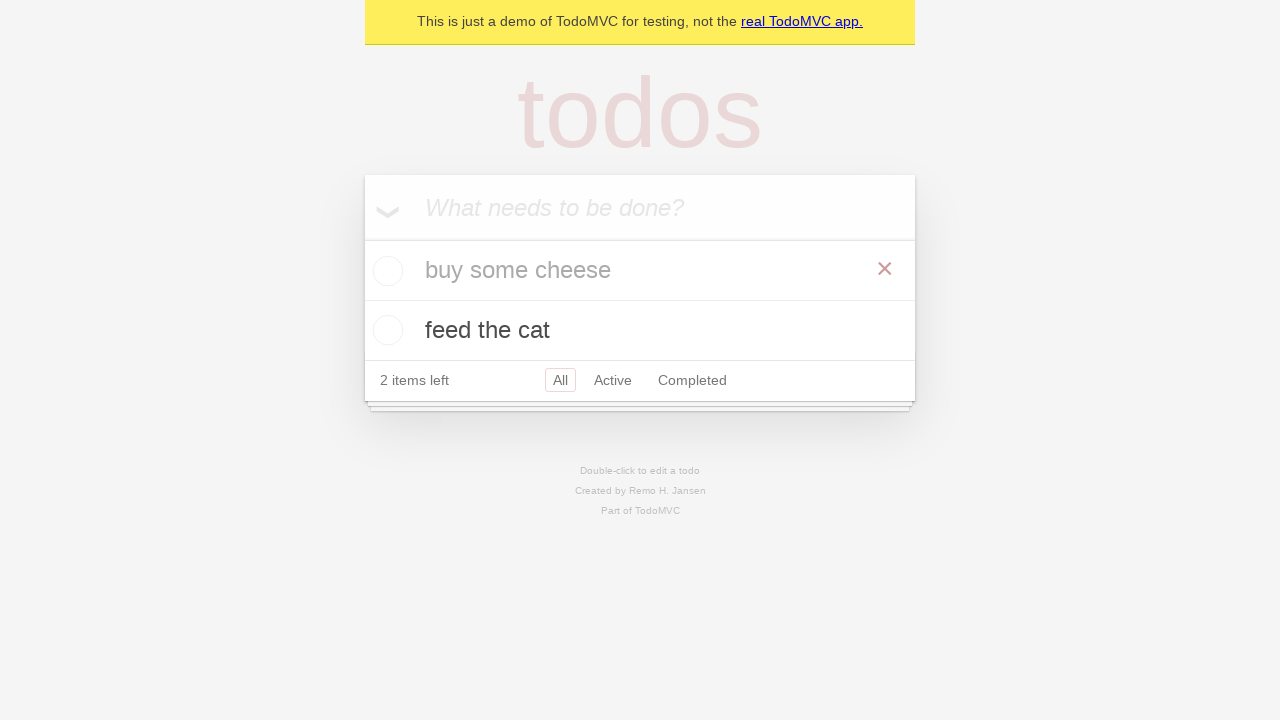

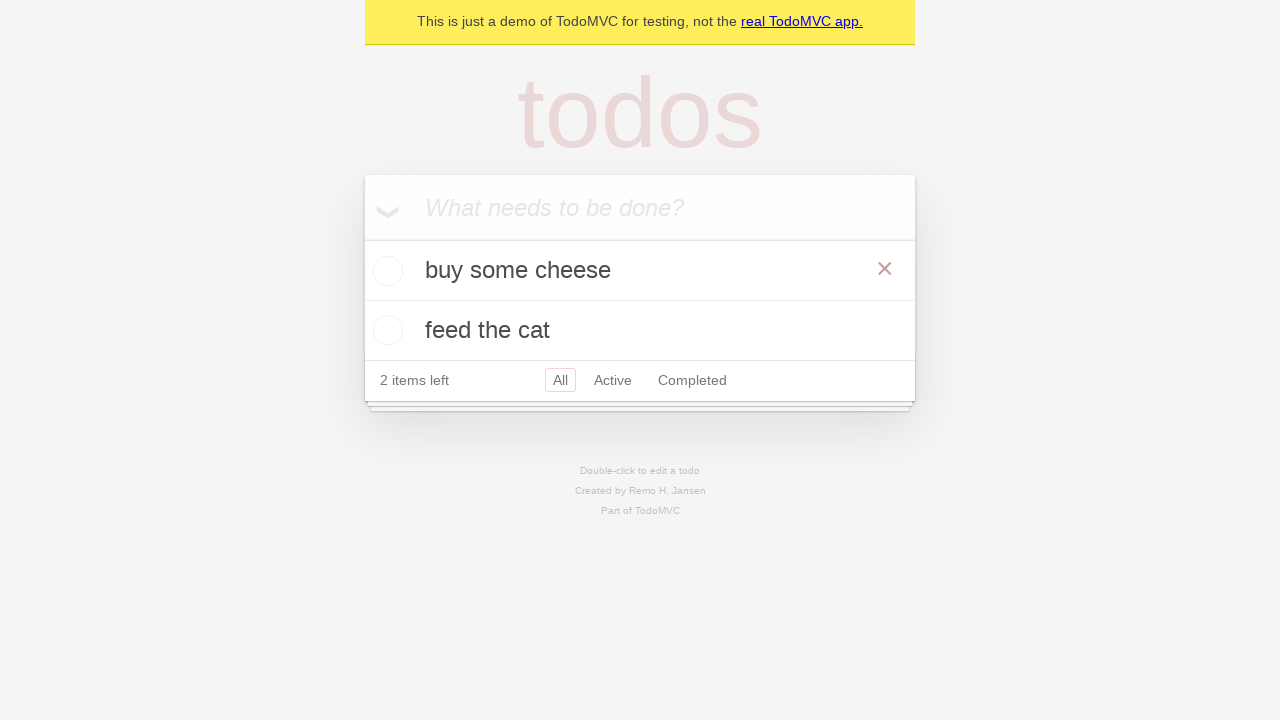